Tests dynamic controls on a demo website by clicking on the Dynamic Controls link, toggling a checkbox, clicking remove/add buttons, enabling an input field, typing text into it, and then disabling it again.

Starting URL: http://the-internet.herokuapp.com

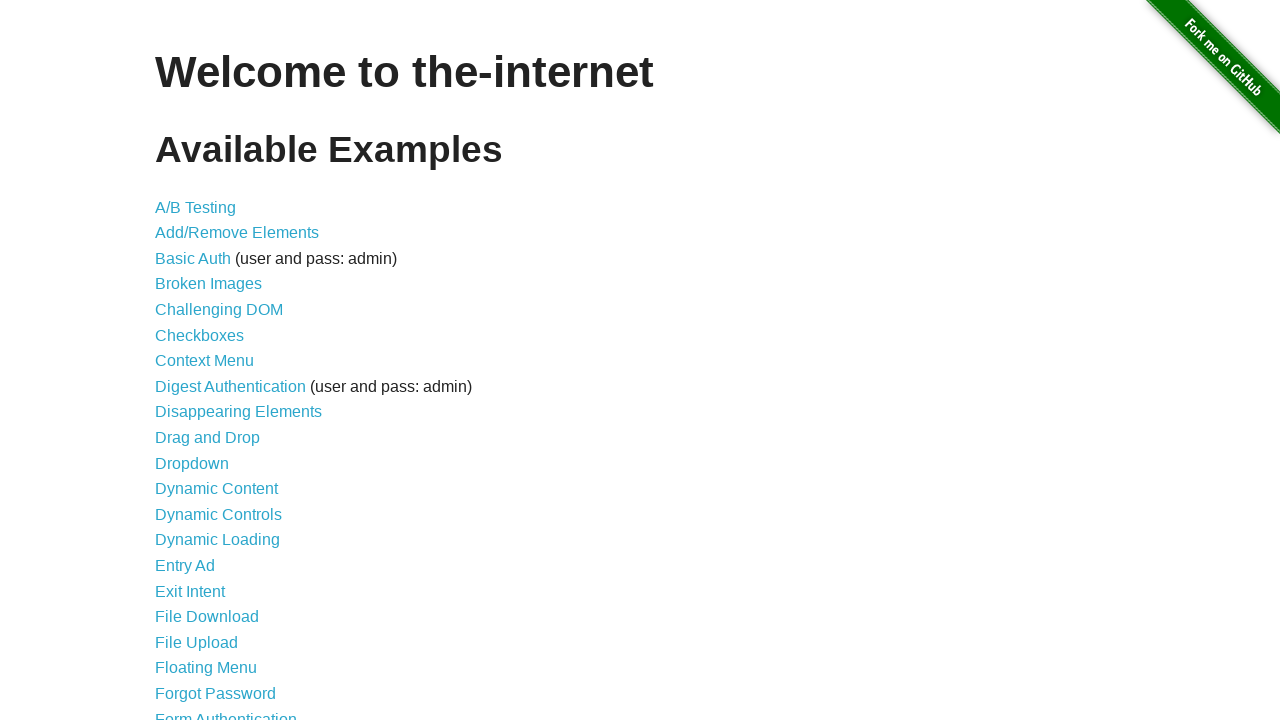

Clicked on Dynamic Controls link to navigate to the exercise page at (218, 514) on text=Dynamic Controls
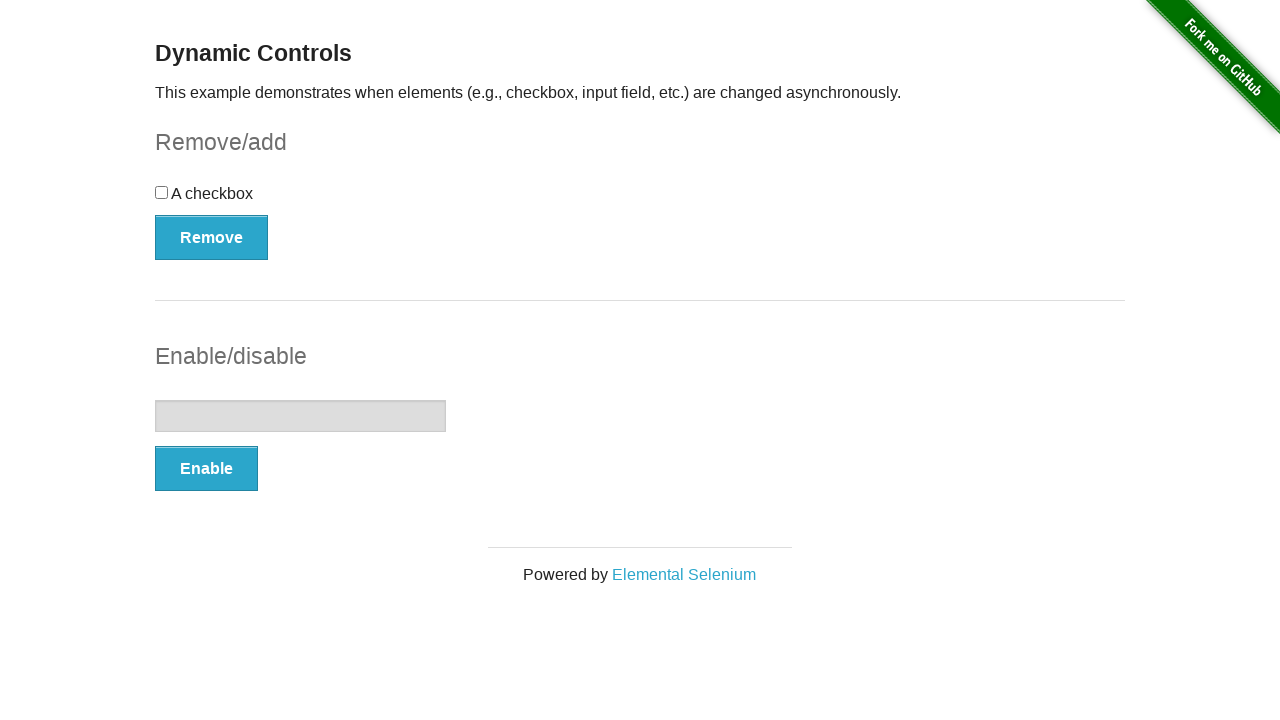

Waited for checkbox element to load on the page
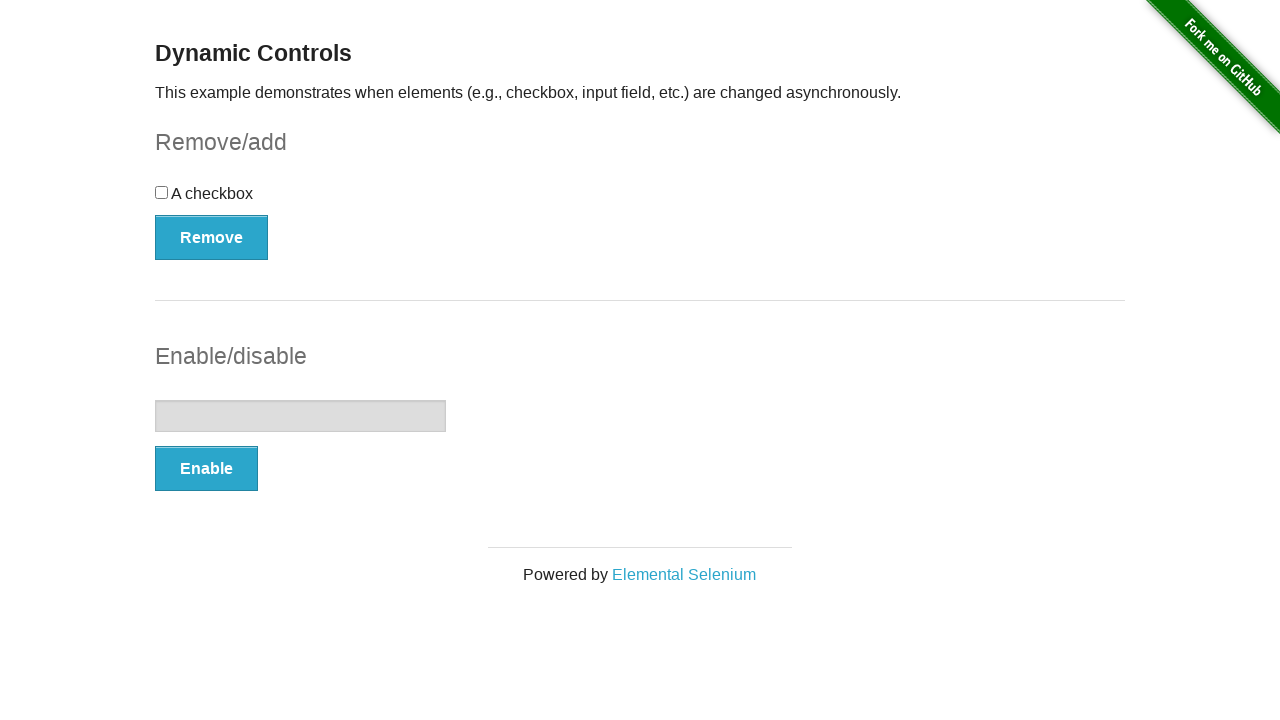

Clicked the checkbox to check it at (162, 192) on #checkbox > input[type=checkbox]
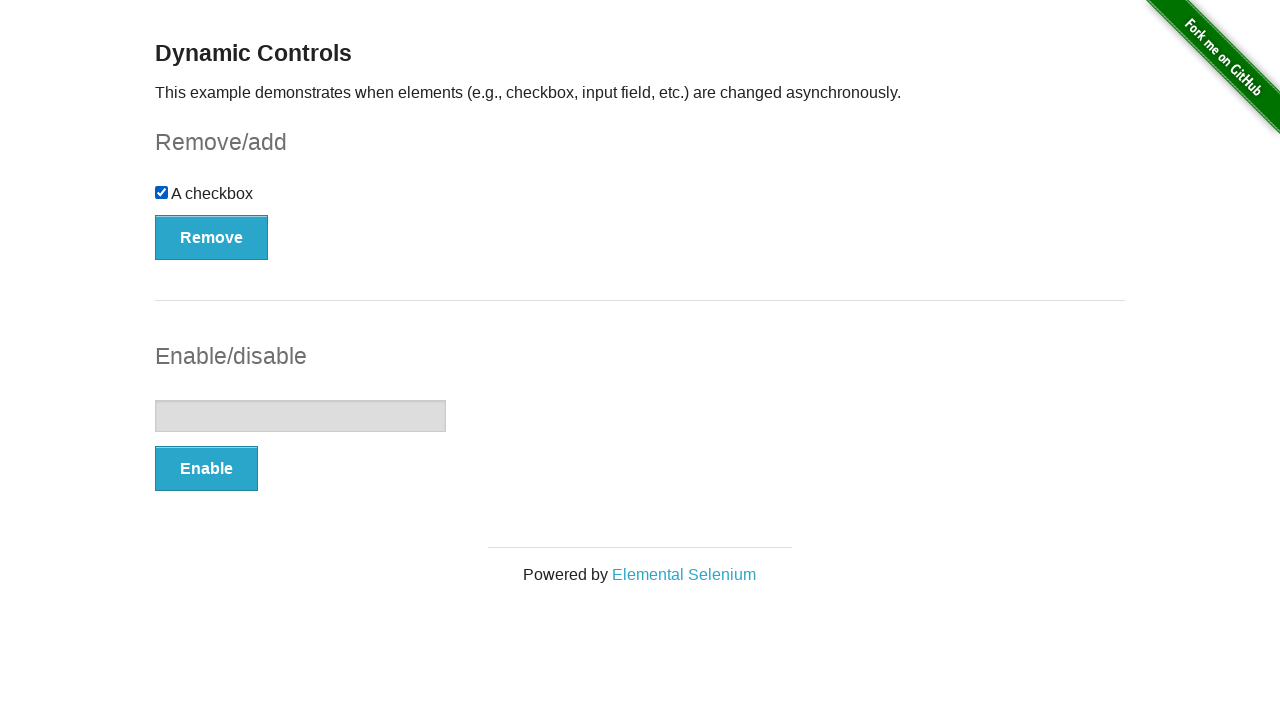

Clicked the Remove button to remove the checkbox at (212, 237) on #checkbox-example > button
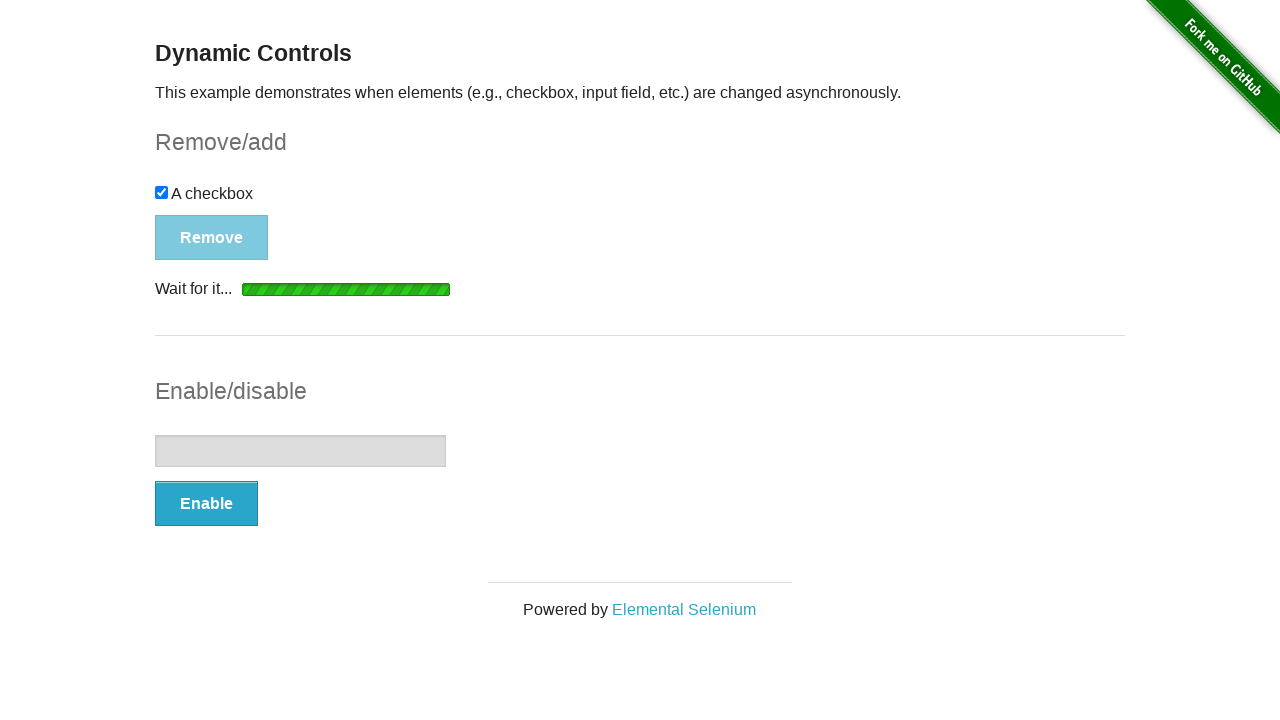

Waited for the button to become visible after checkbox removal
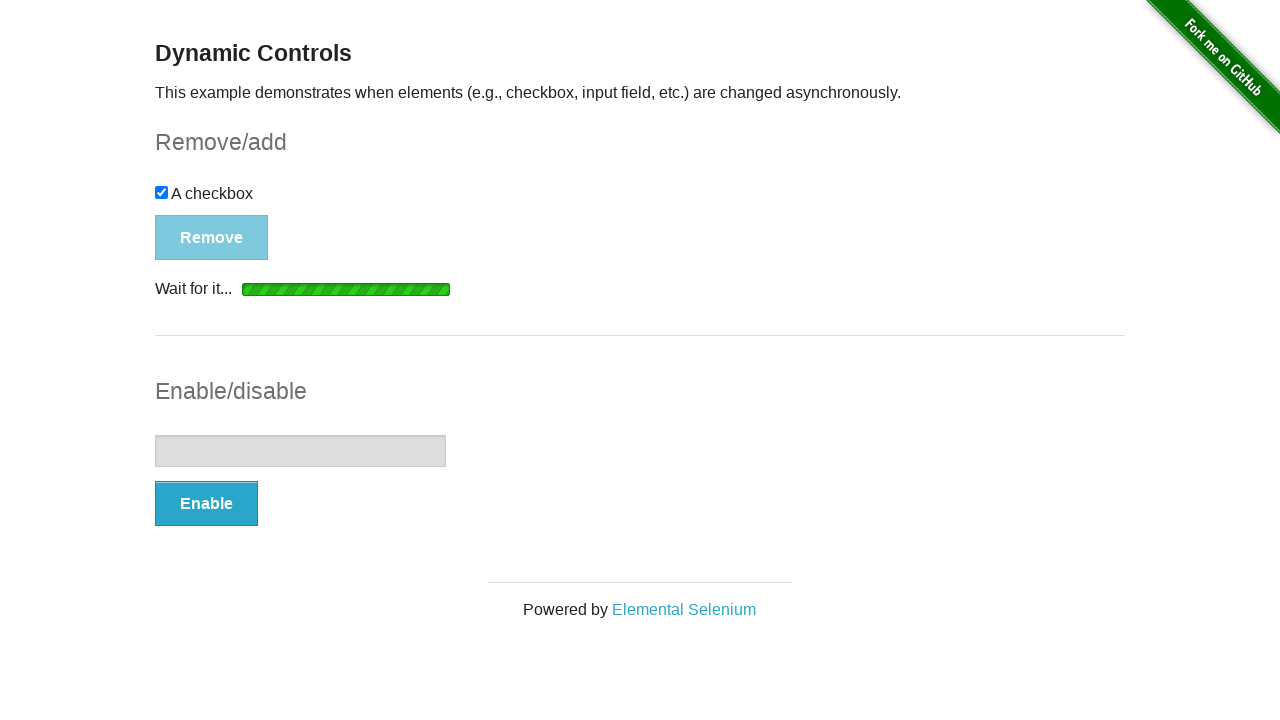

Waited for animation to complete (1000ms timeout)
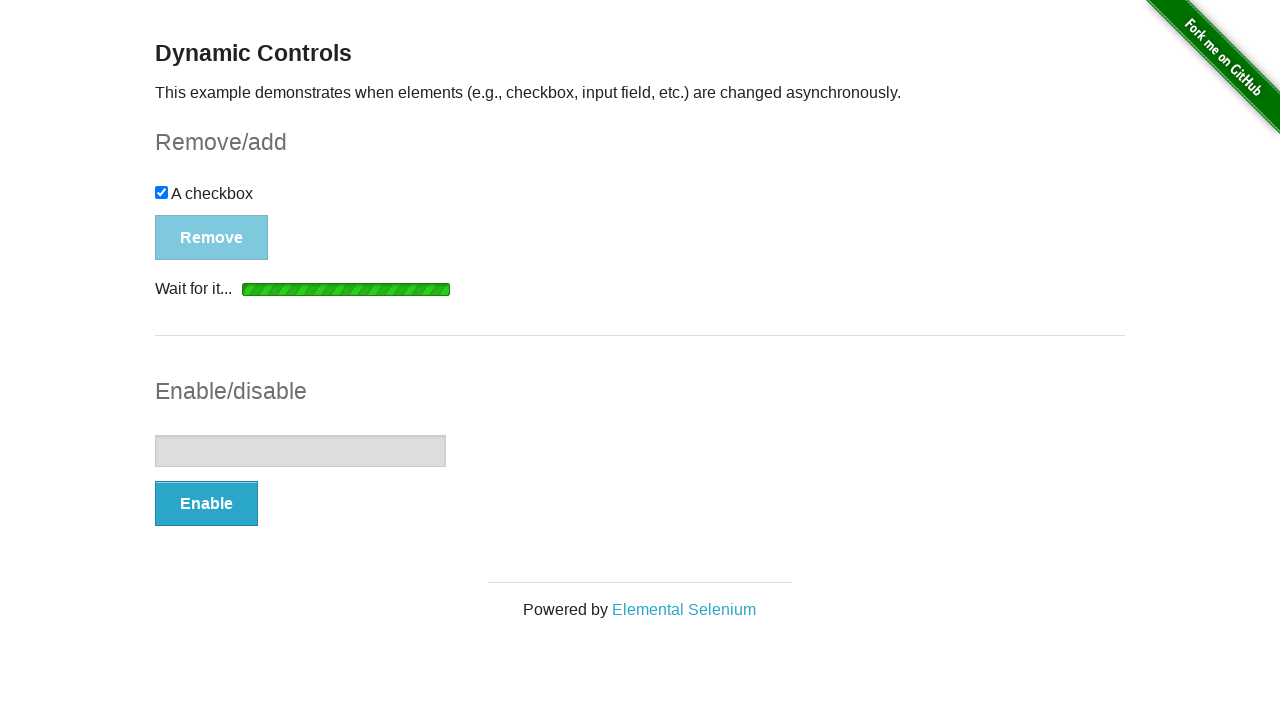

Clicked the Add button to add the checkbox back at (196, 208) on #checkbox-example > button
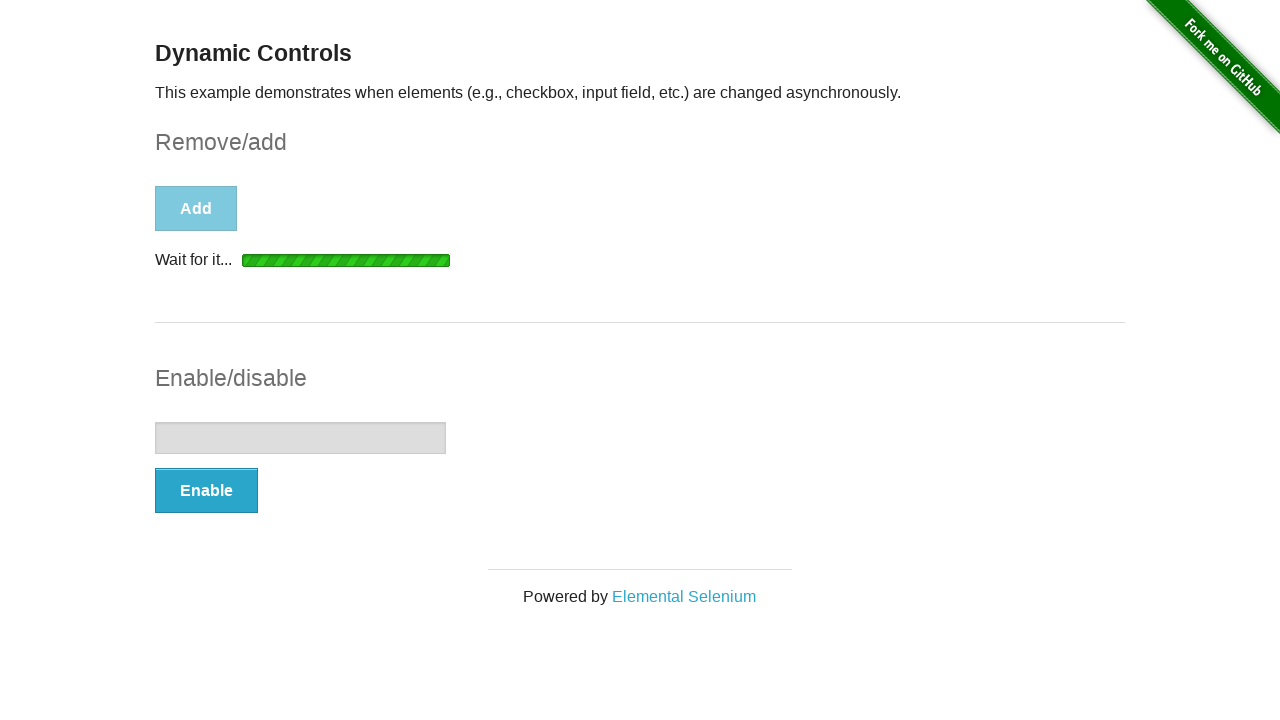

Clicked the Enable button to enable the input field at (206, 491) on #input-example > button
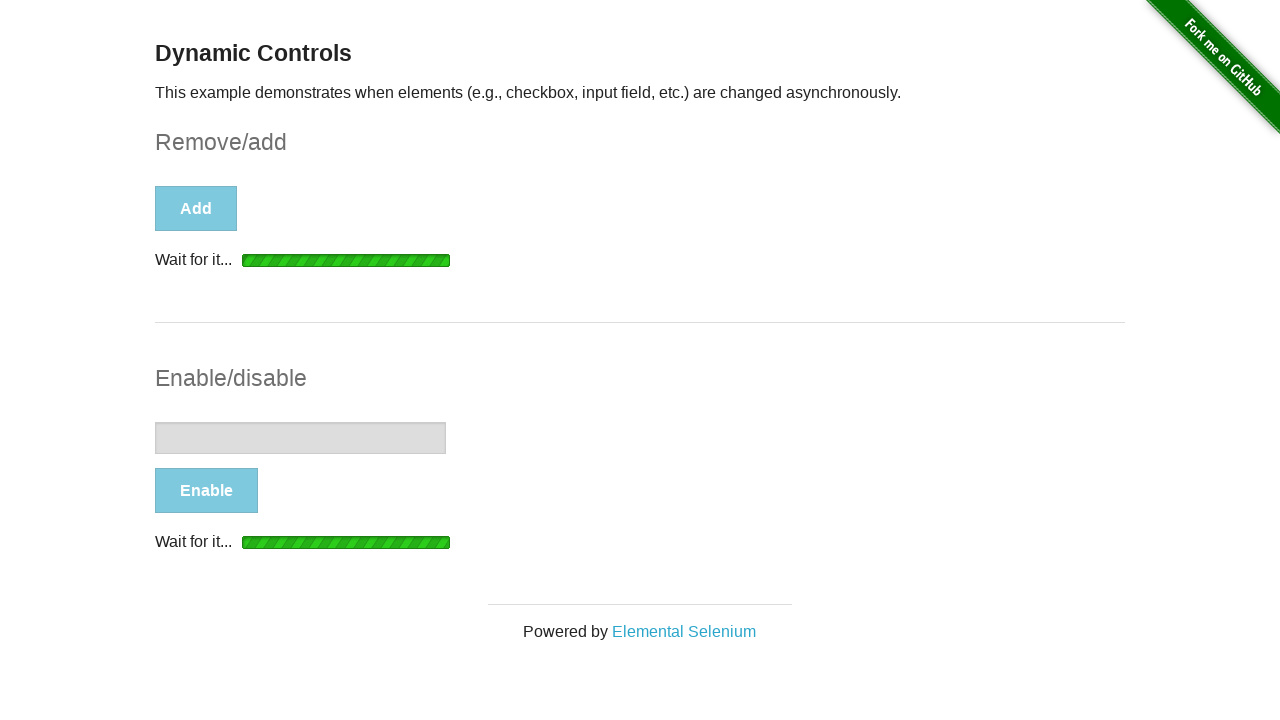

Waited for the input field to be enabled (not disabled)
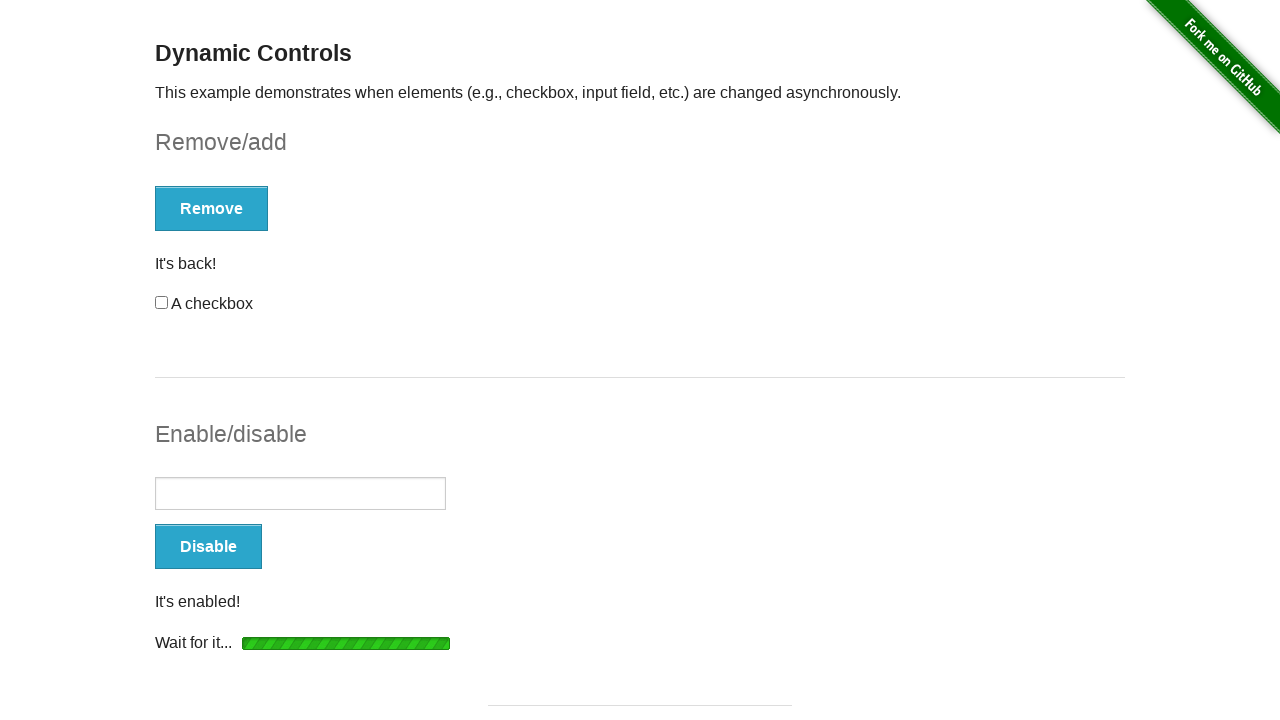

Typed 'Platzi' into the enabled input field on #input-example > input[type=text]
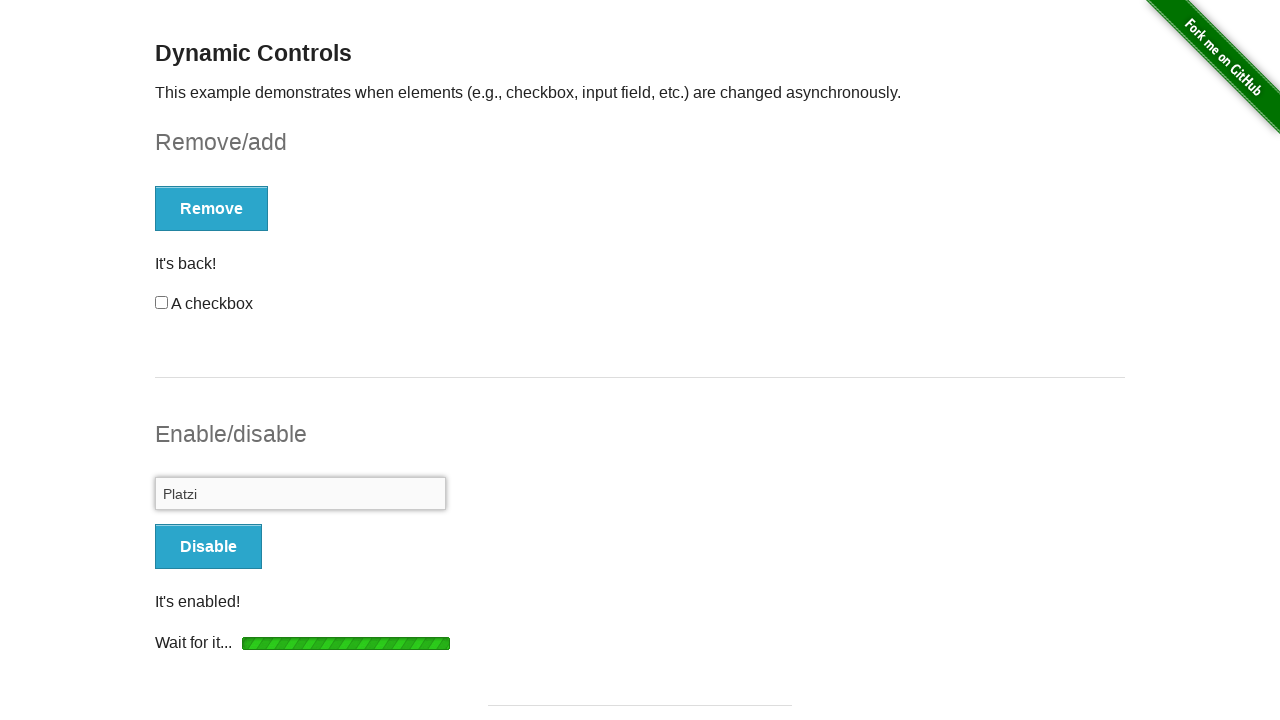

Clicked the Disable button to disable the input field at (208, 546) on #input-example > button
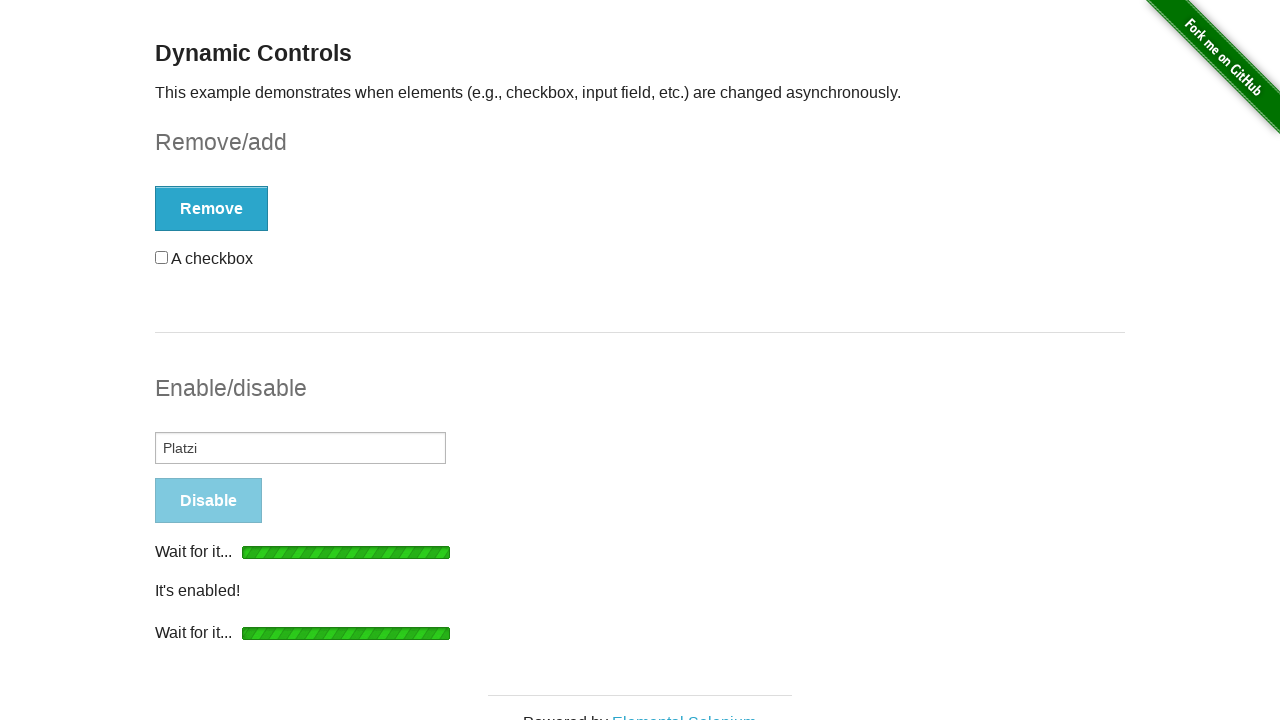

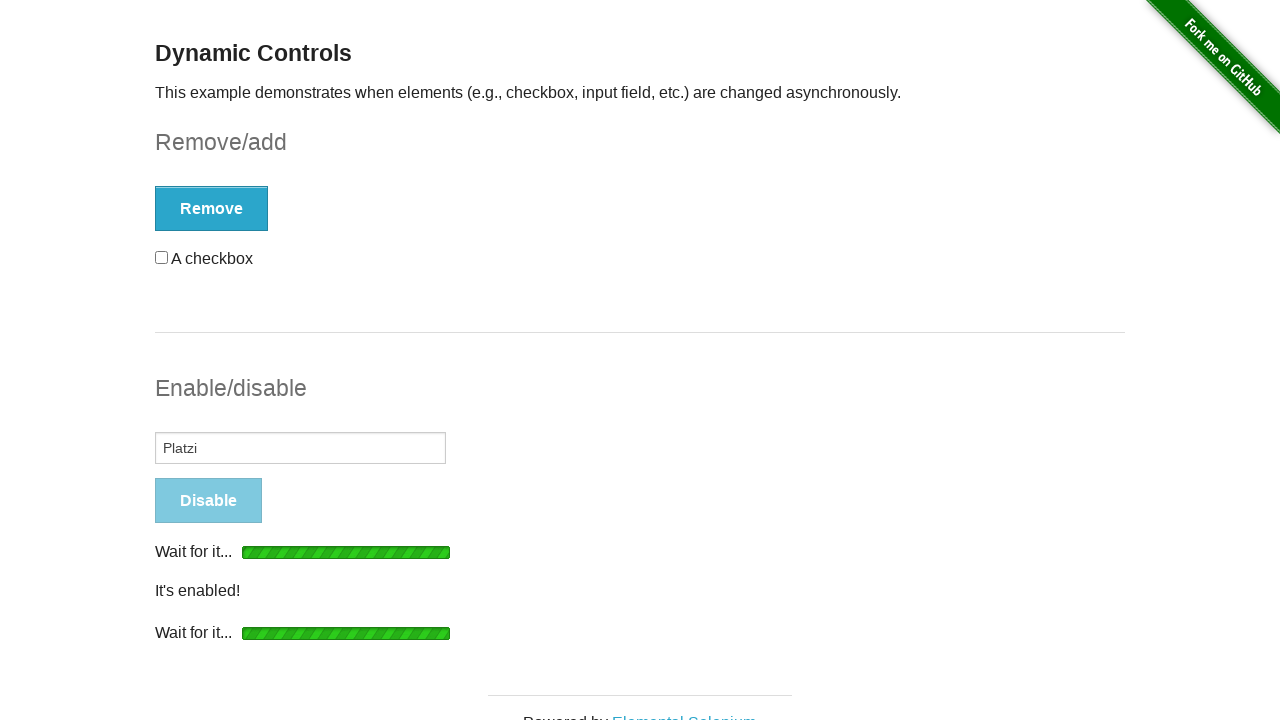